Tests a sign-up or contact form by filling in first name, last name, and email fields, then submitting the form.

Starting URL: http://secure-retreat-92358.herokuapp.com/

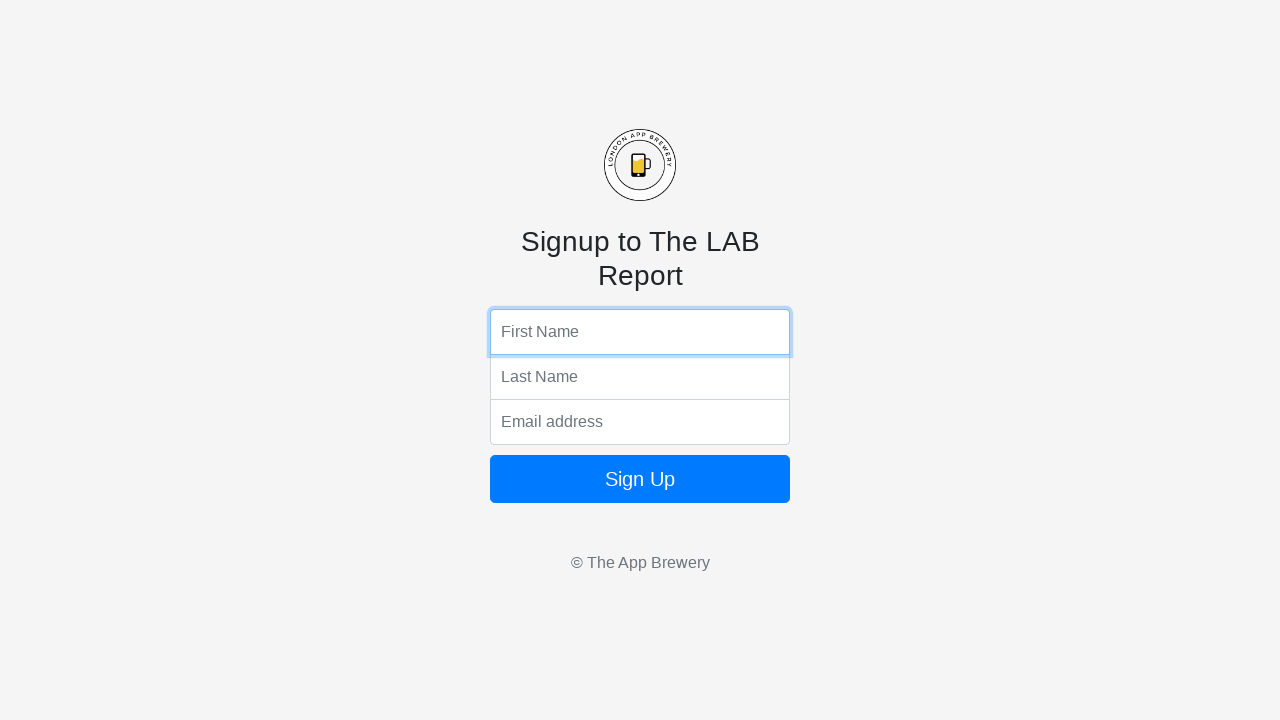

Filled first name field with 'Yatin' on input[name='fName']
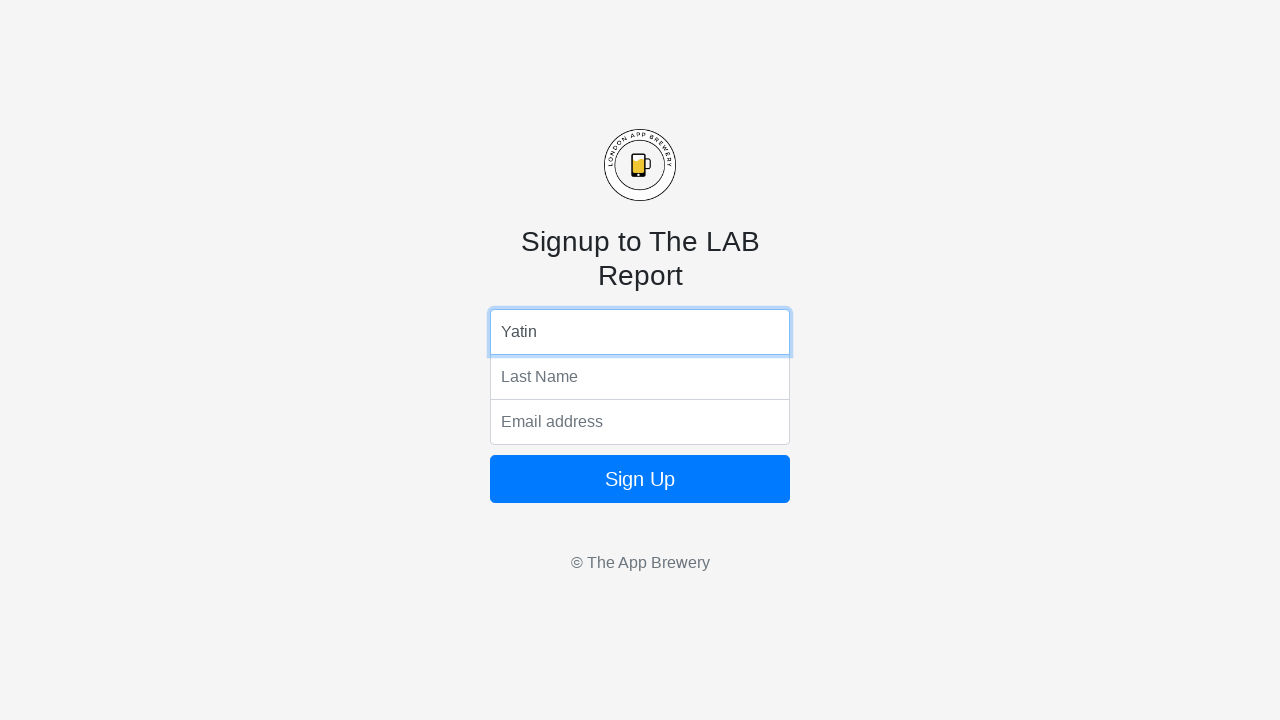

Filled last name field with 'Singh' on input[name='lName']
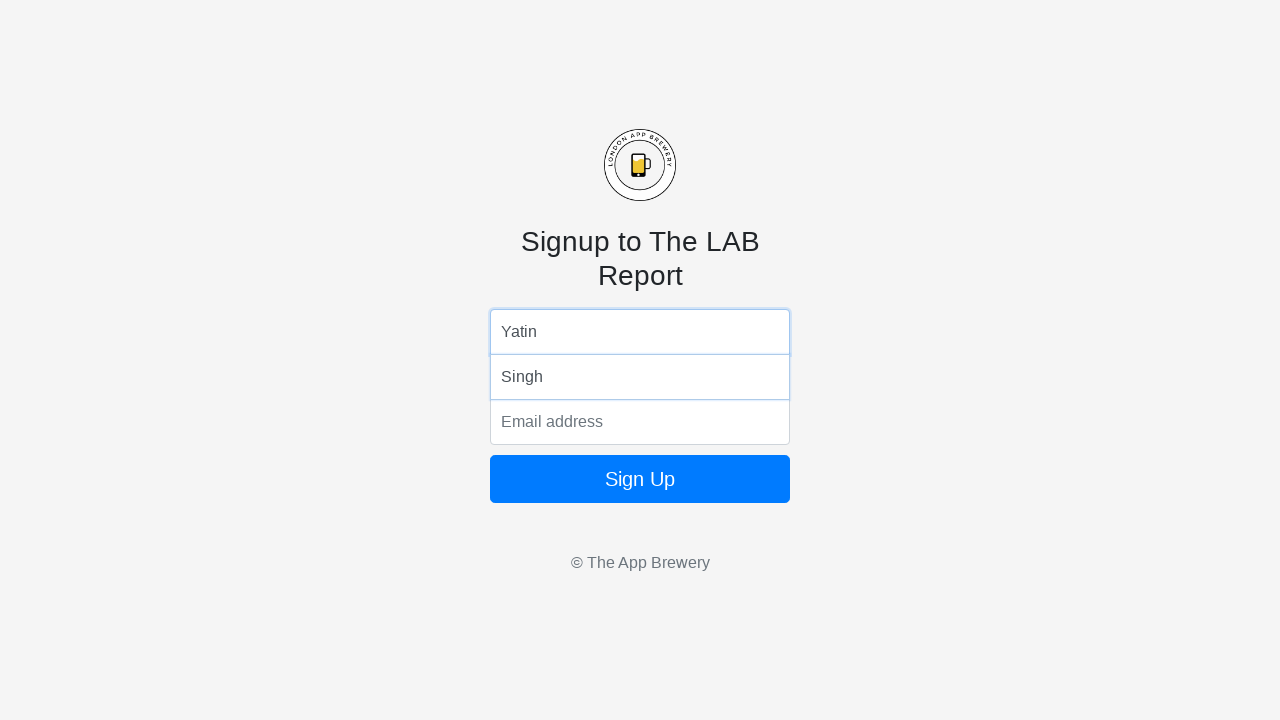

Filled email field with 'Yatin0@gmail.com' on input[name='email']
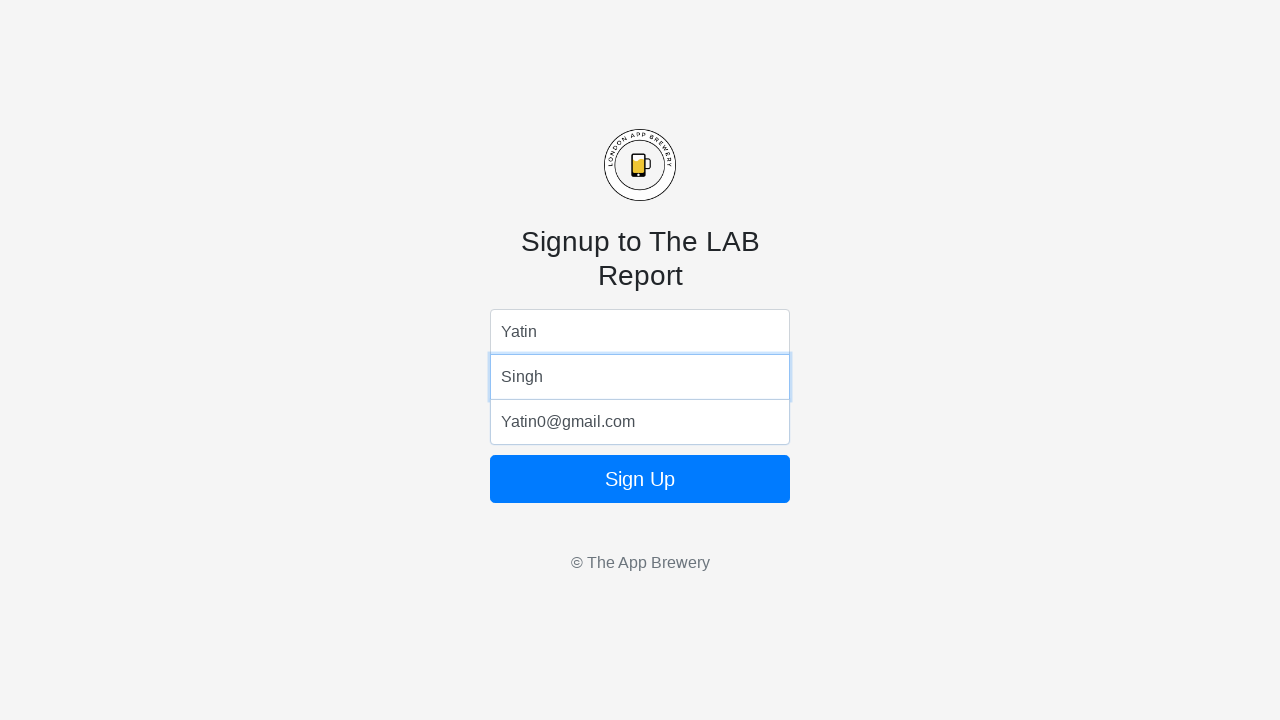

Clicked submit button to submit the form at (640, 479) on xpath=/html/body/form/button
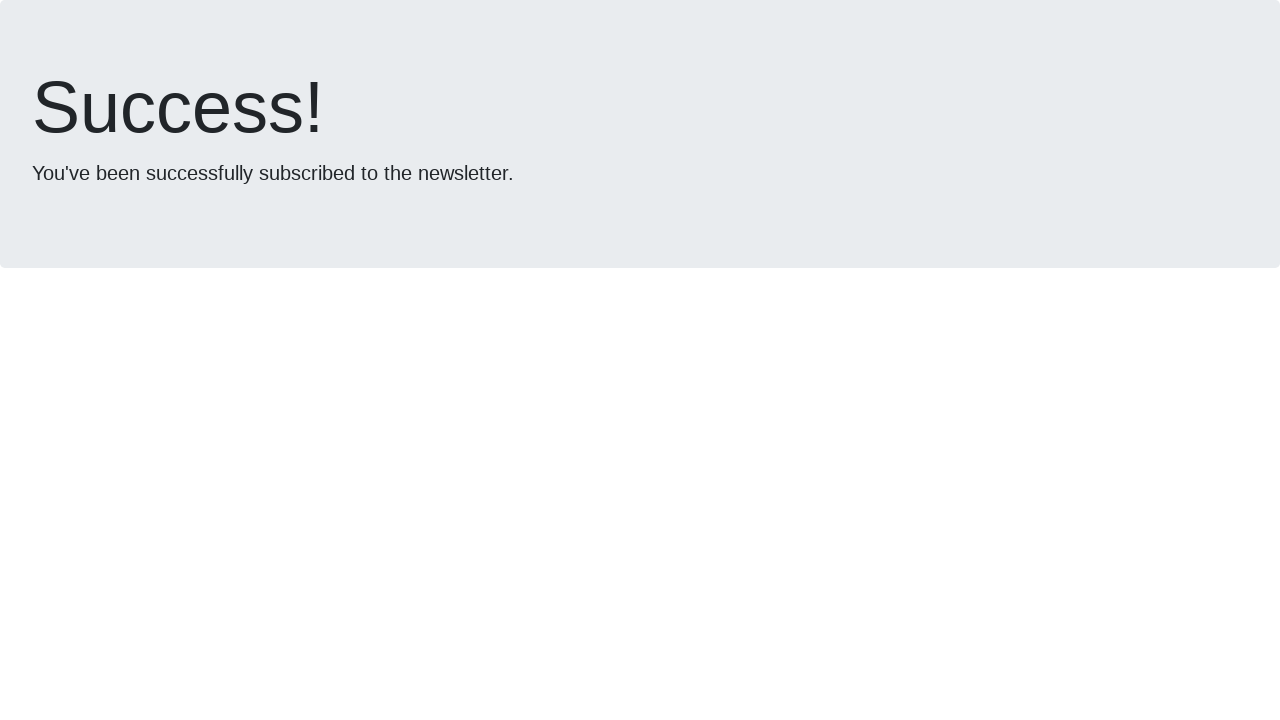

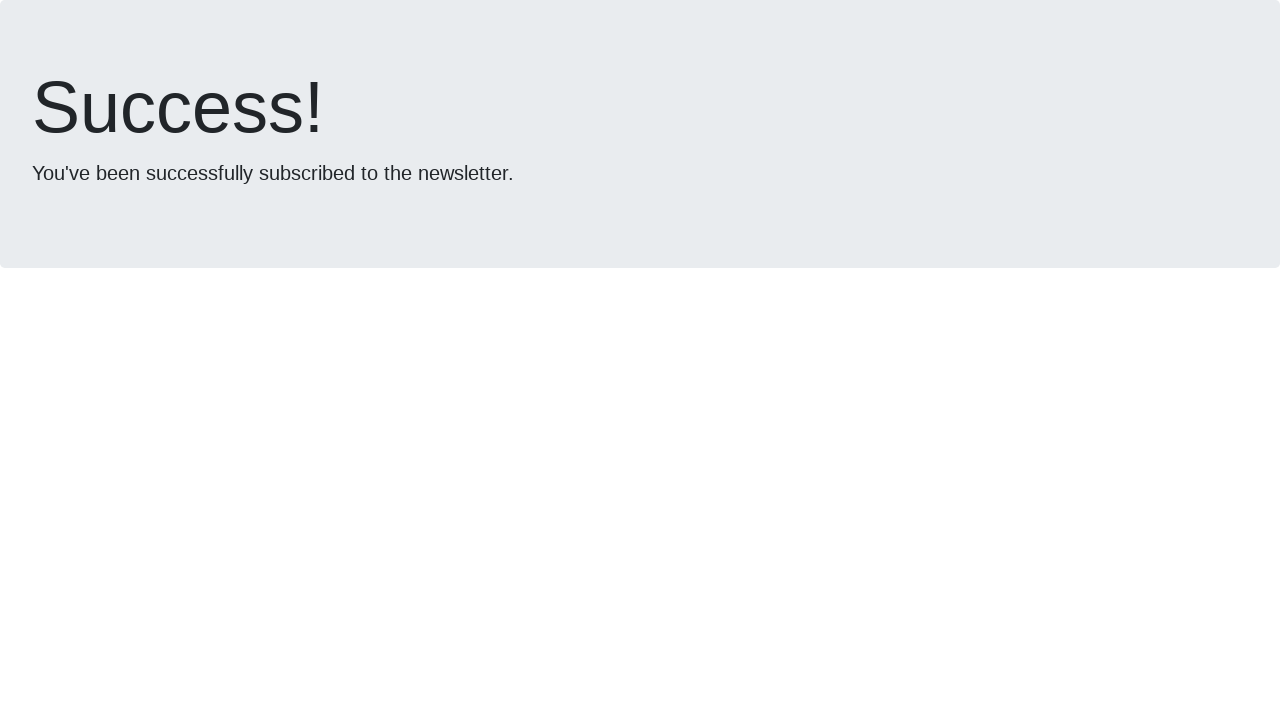